Navigates to uncodemy.com website and locates the home button element, then takes a screenshot of that element.

Starting URL: https://uncodemy.com/

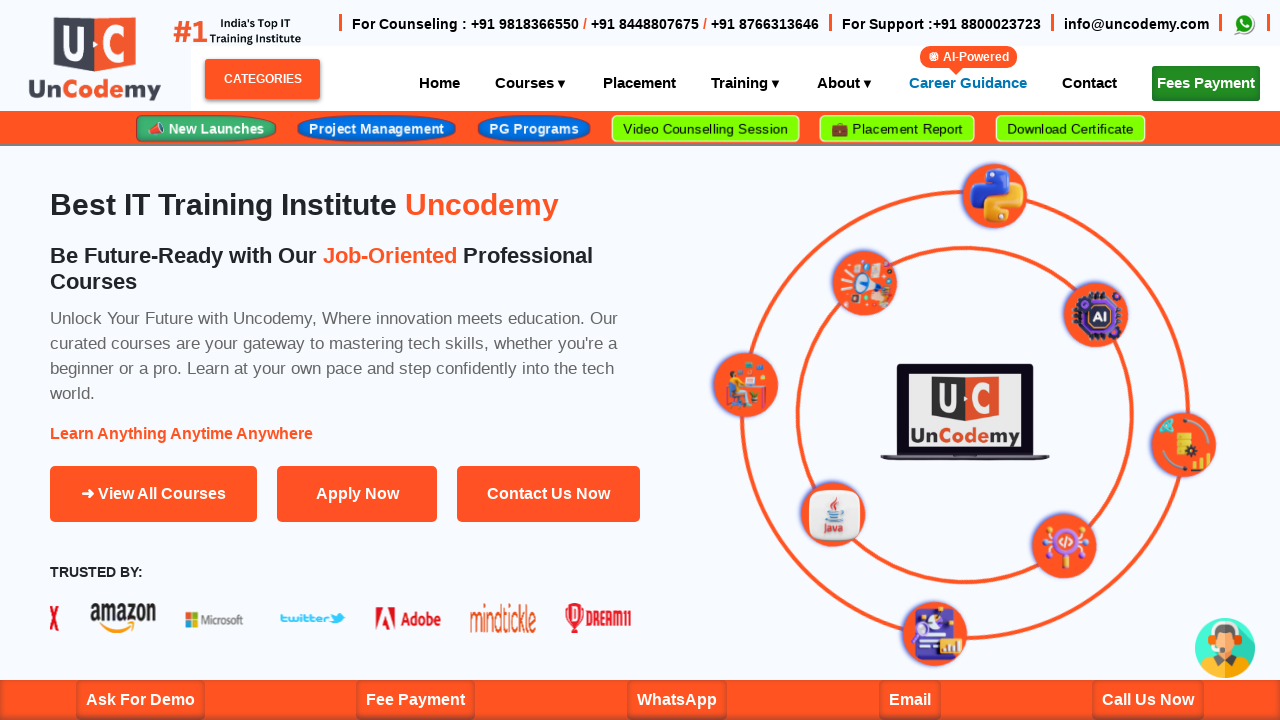

Navigated to https://uncodemy.com/
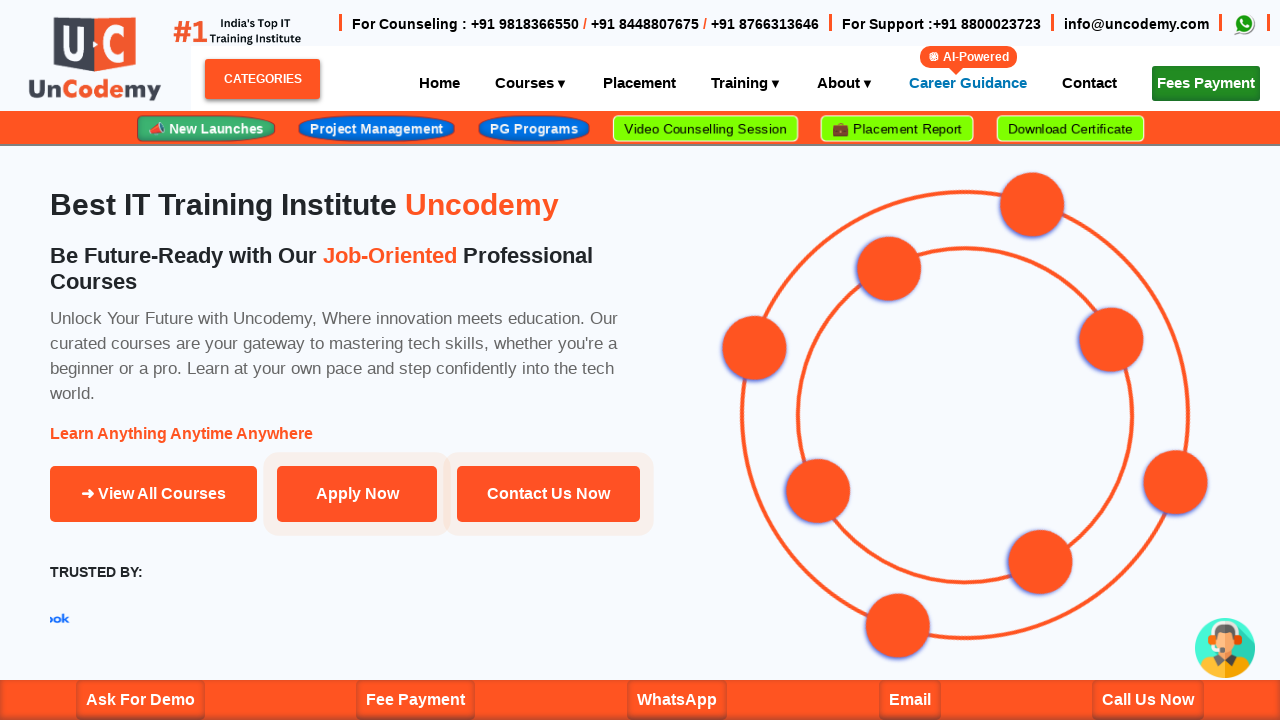

Home button element located and visible
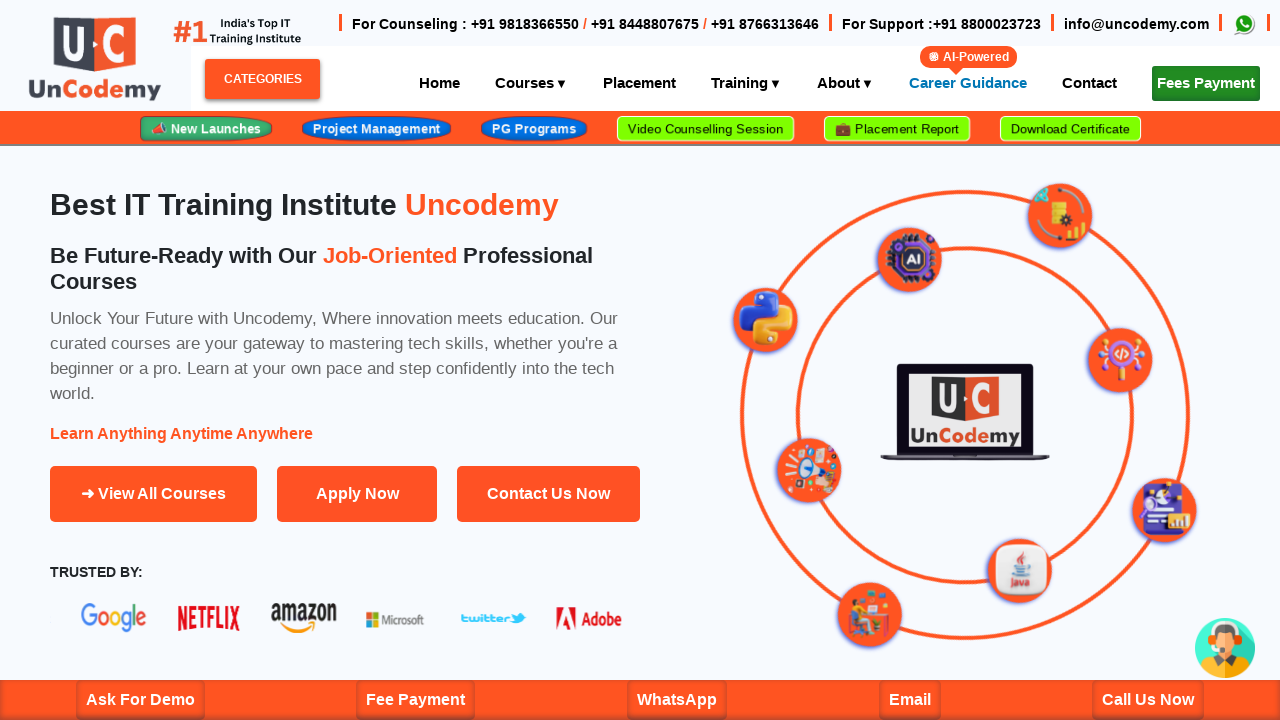

Took screenshot of home button element
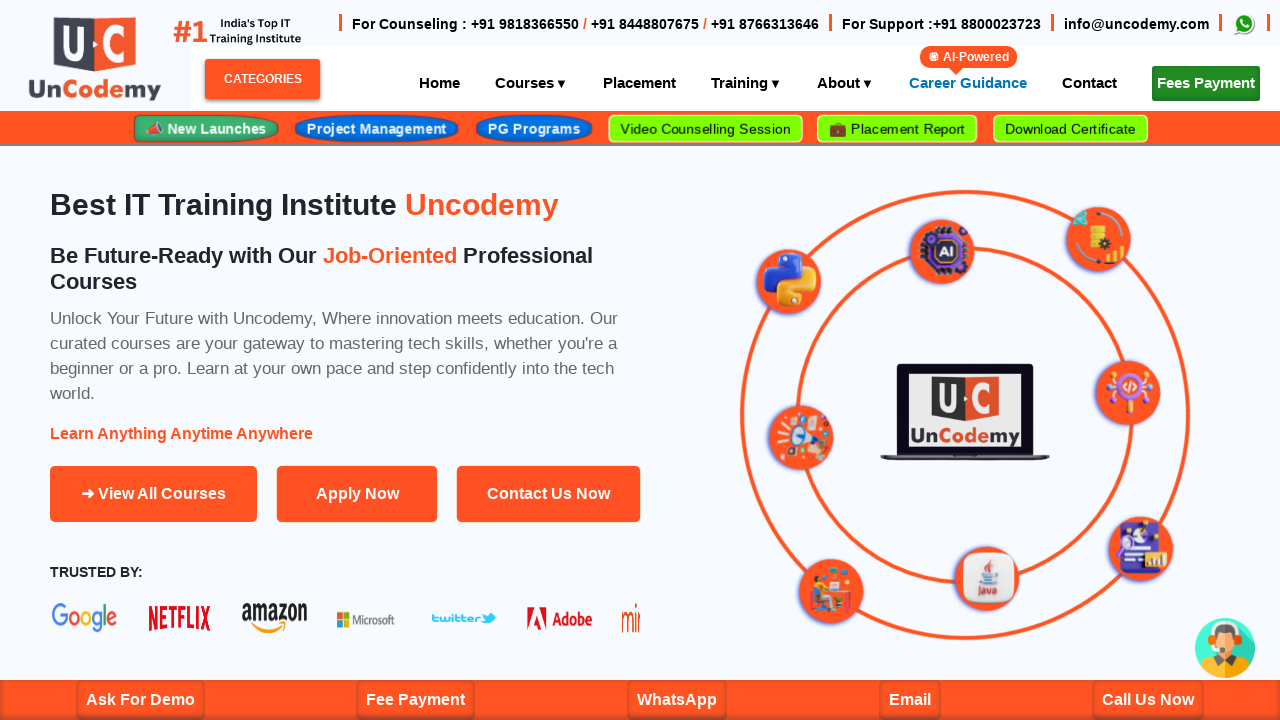

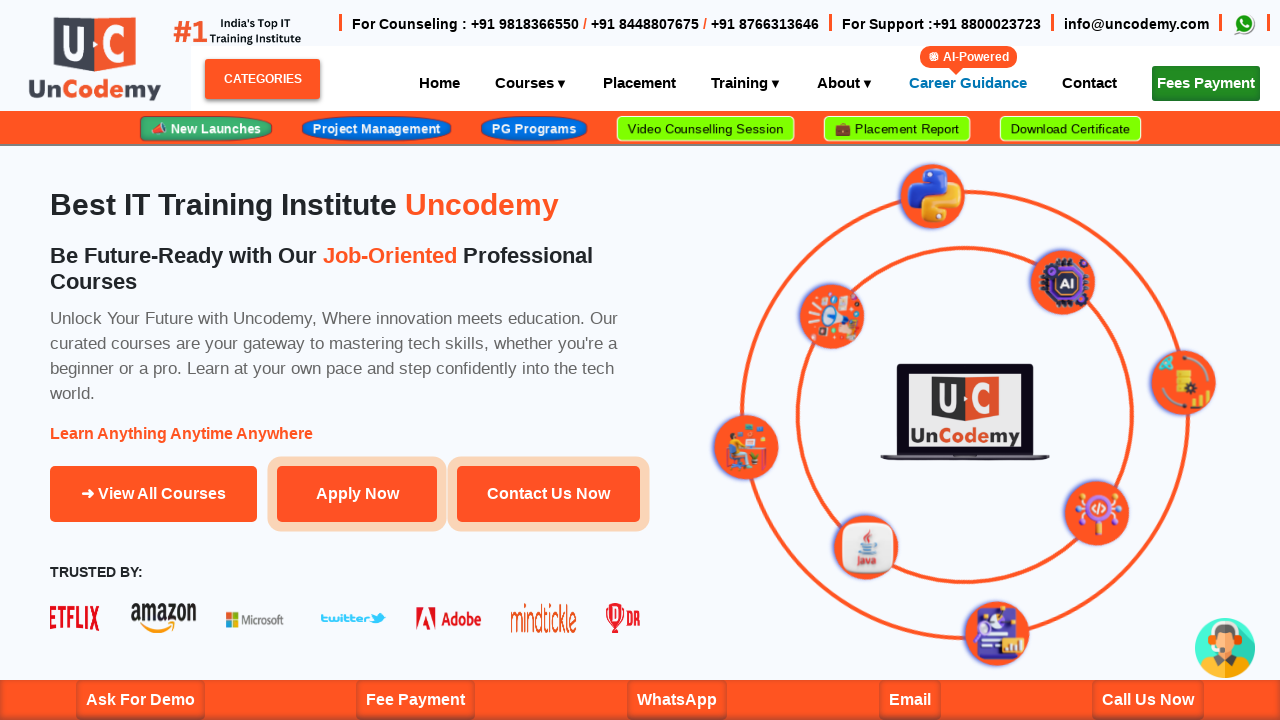